Tests calculator division functionality by entering two numbers, selecting the division operator, and verifying the result

Starting URL: https://juliemr.github.io/protractor-demo/

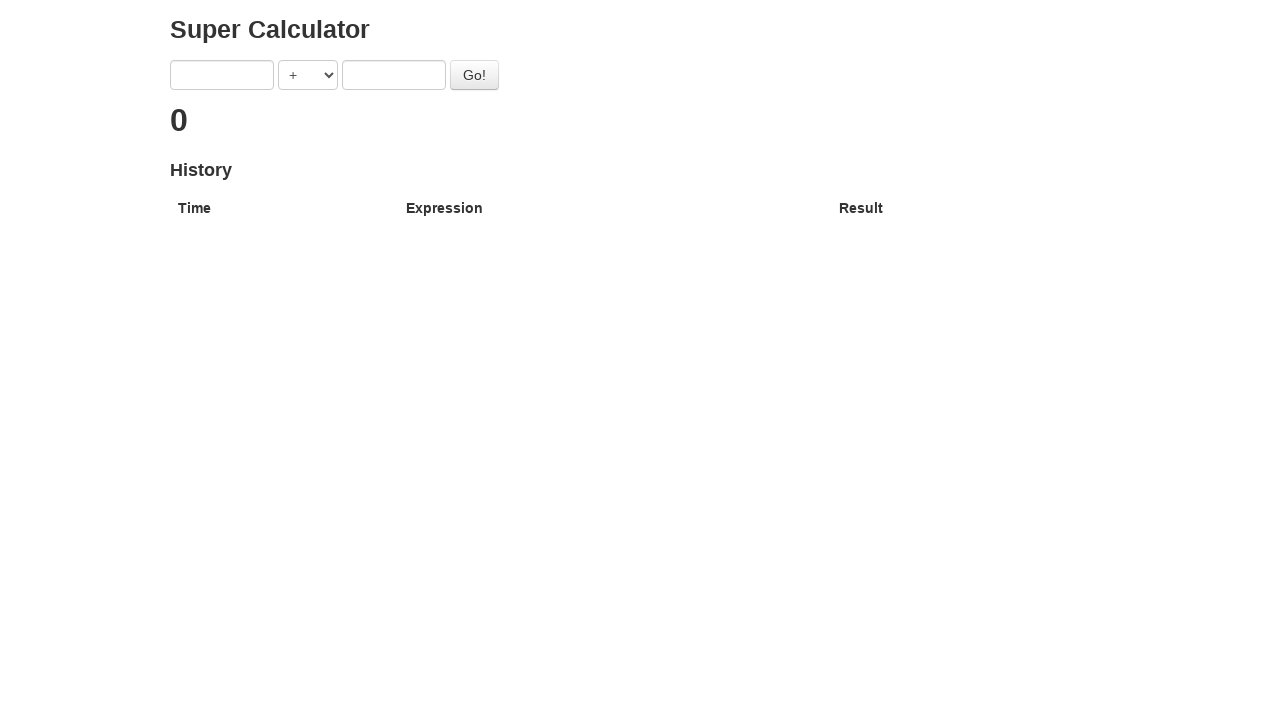

Filled first number input with '4' on input[ng-model='first']
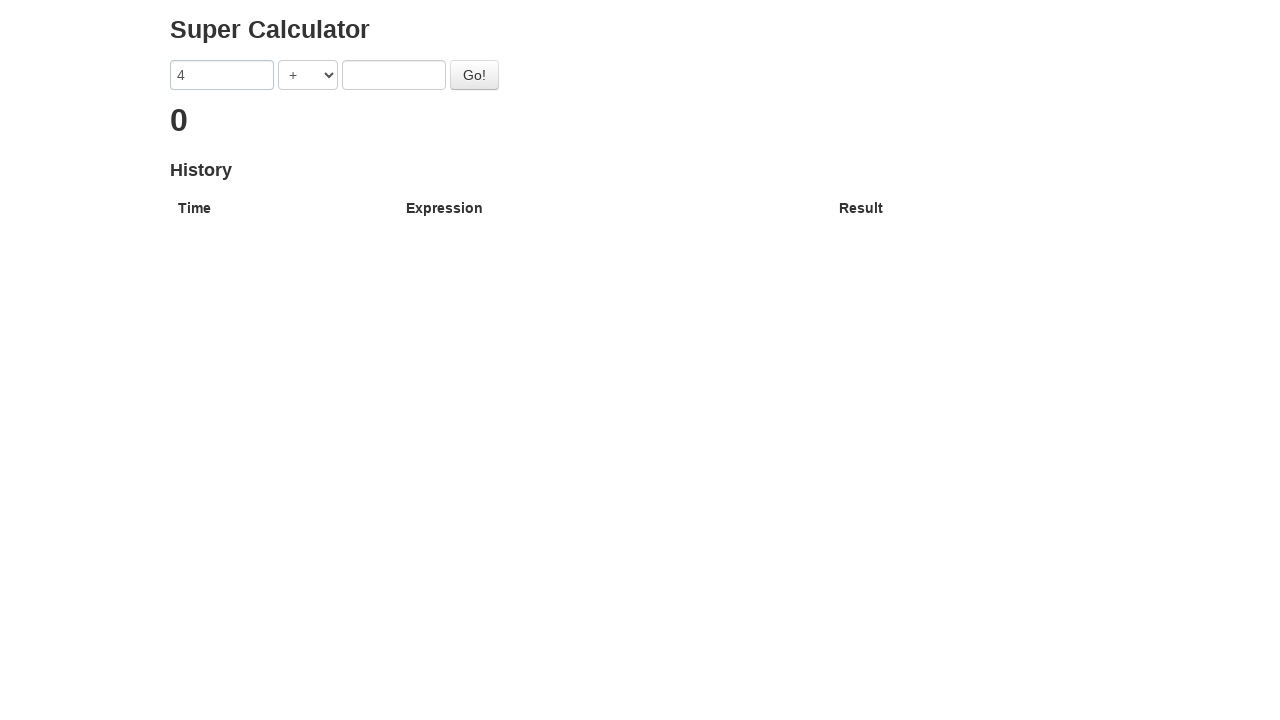

Selected division operator '/' from dropdown on select
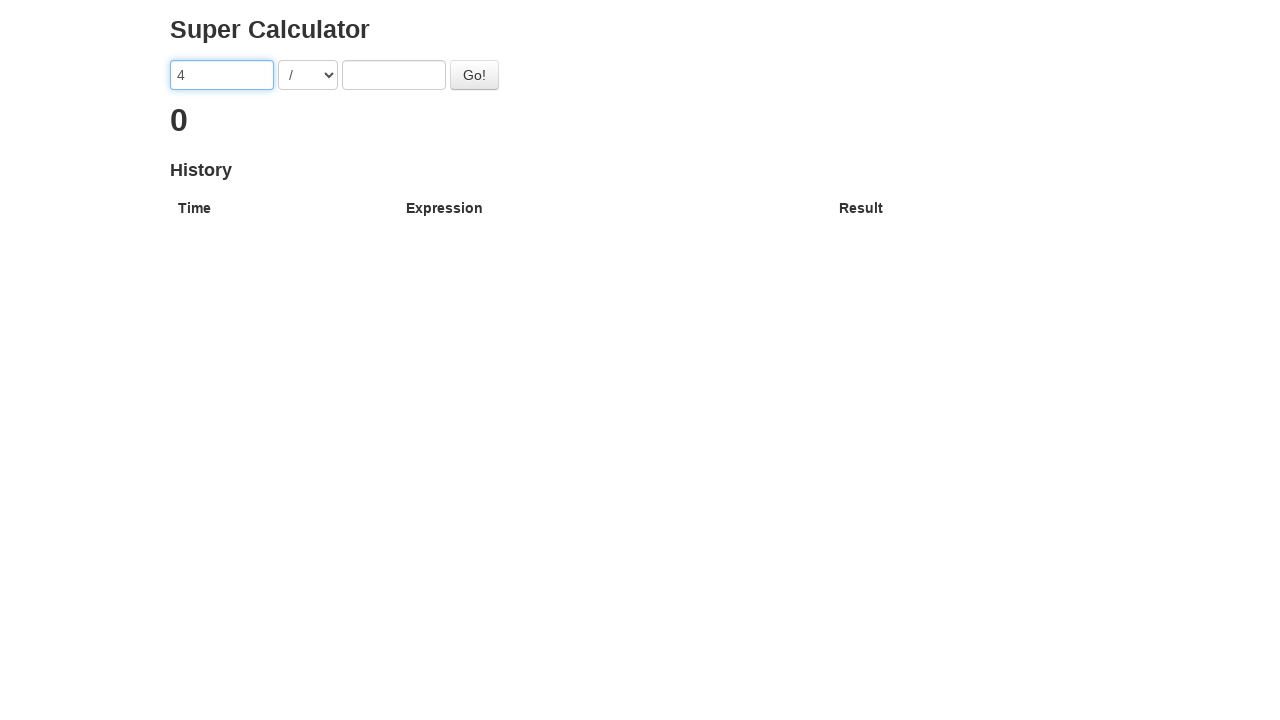

Filled second number input with '2' on input[ng-model='second']
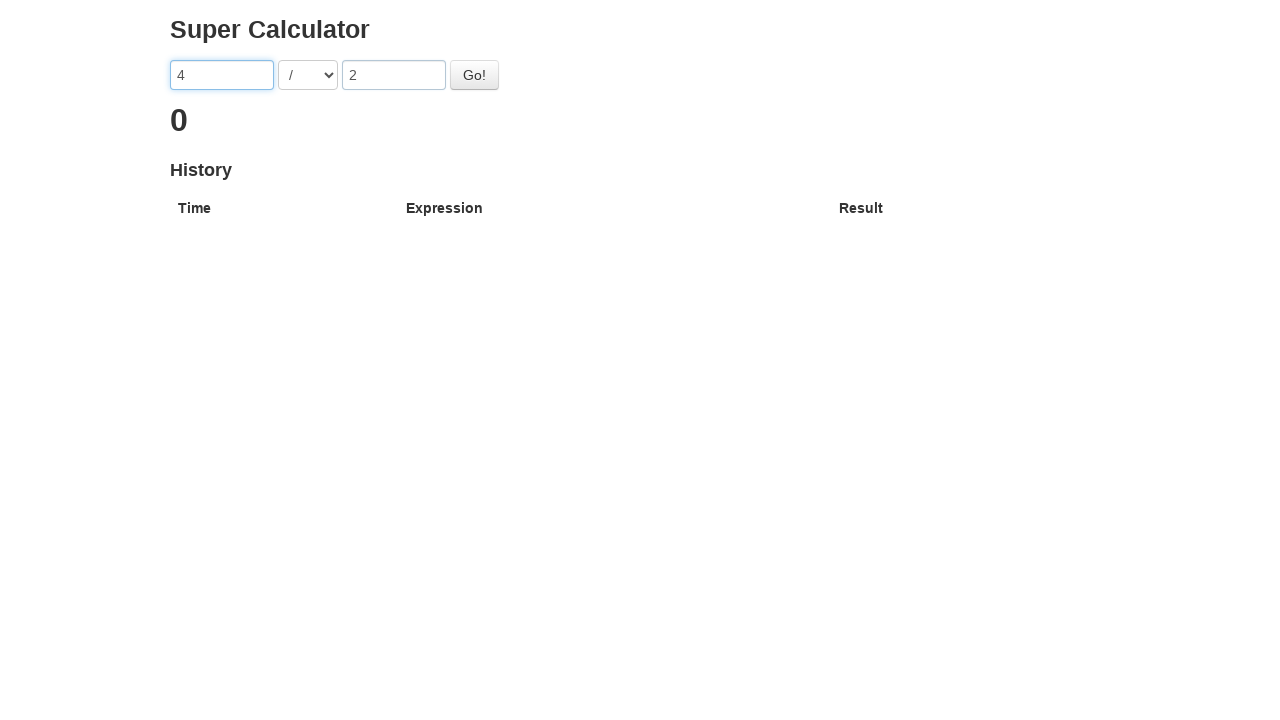

Clicked the Go button to calculate division at (474, 75) on #gobutton
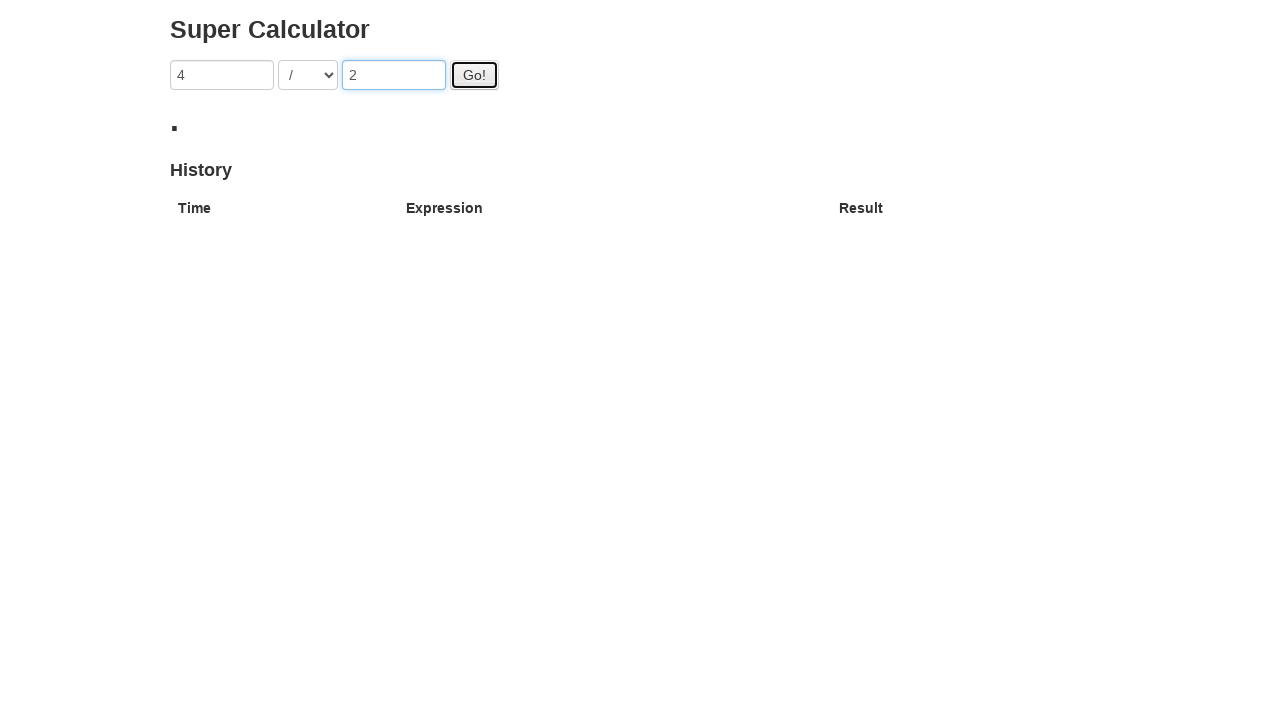

Waited 2 seconds for result to appear
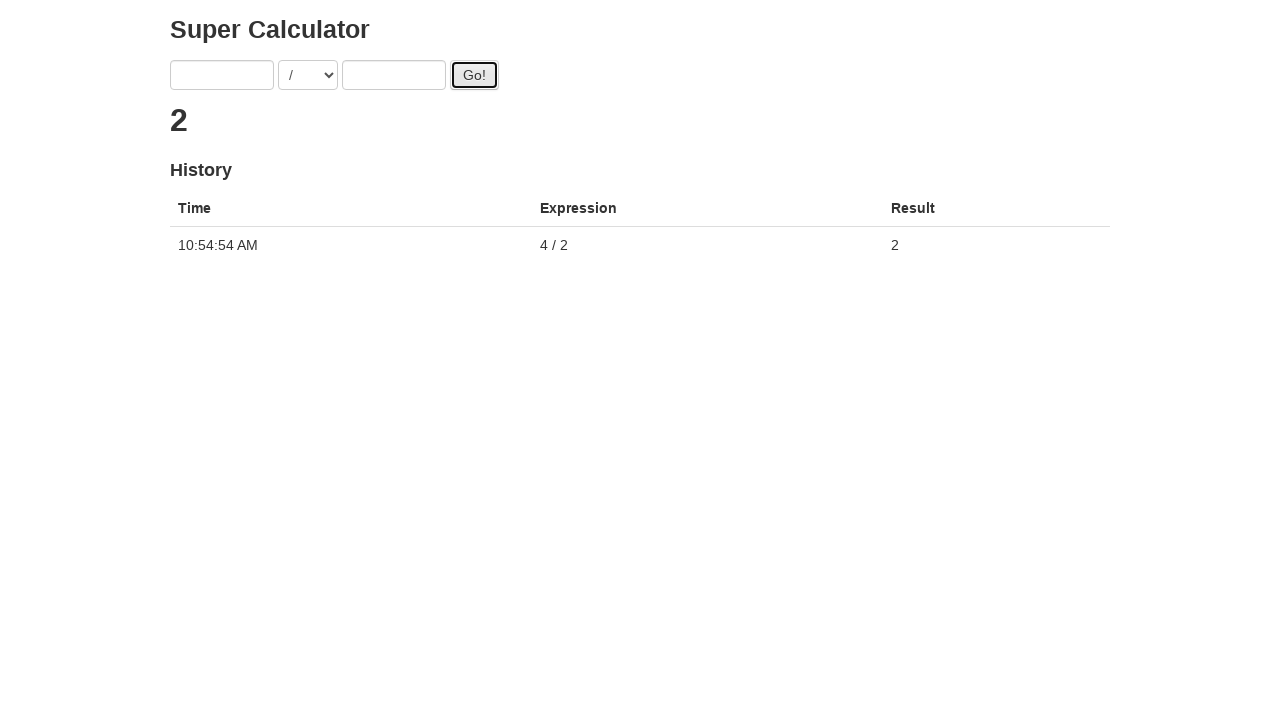

Retrieved result text: '2'
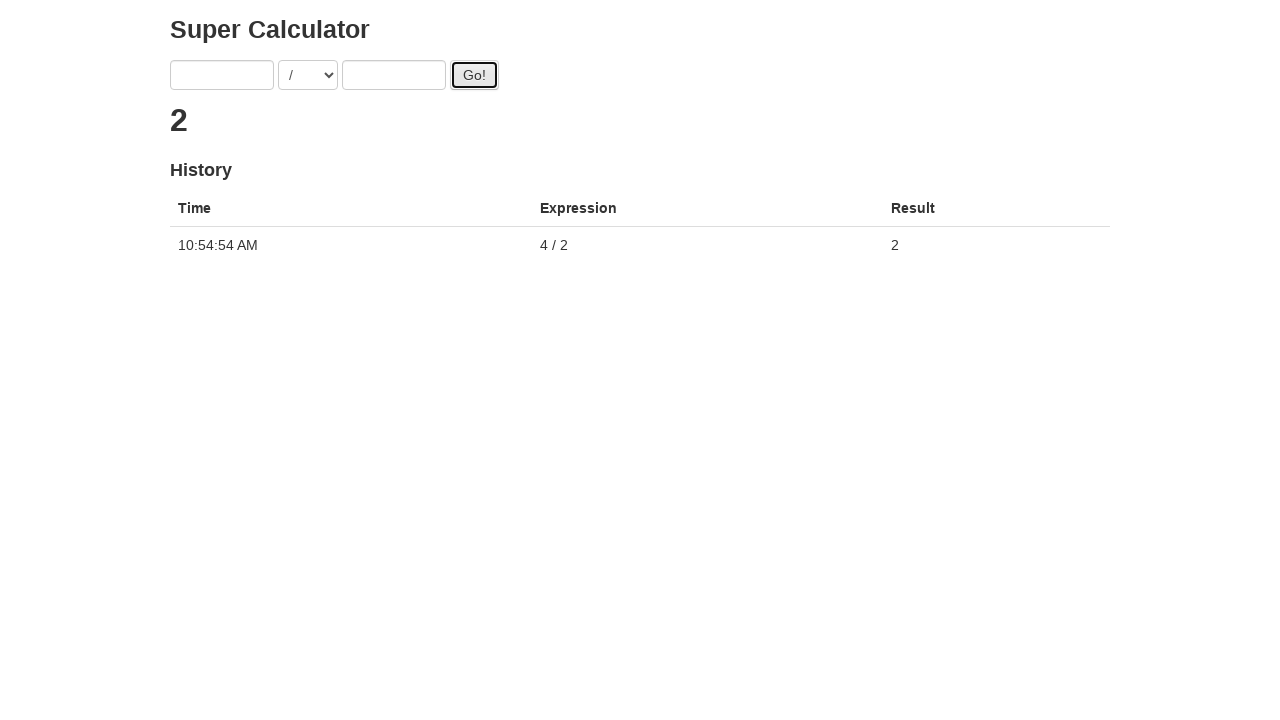

Verified division result is correct (4 / 2 = 2)
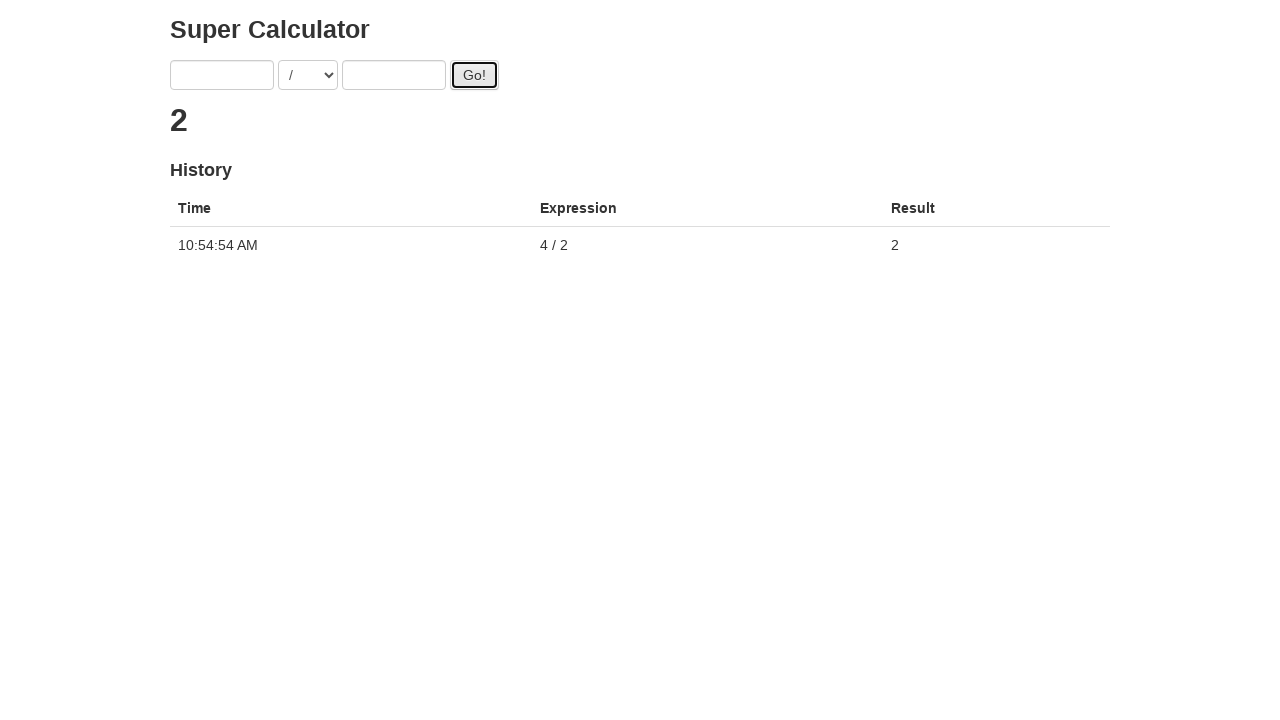

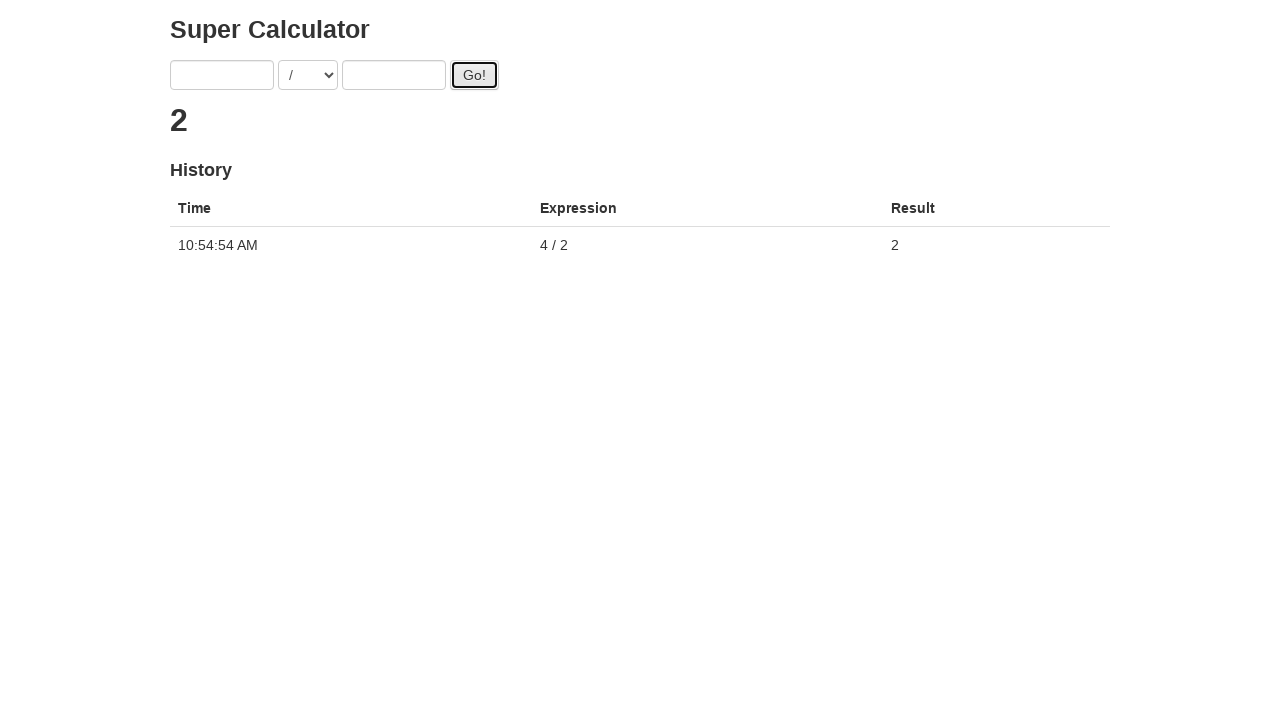